Tests radio button interactions on DemoQA by clicking the "Yes" radio button using different locator strategies (XPath and CSS) and then clicking the "Impressive" radio button

Starting URL: https://demoqa.com/radio-button

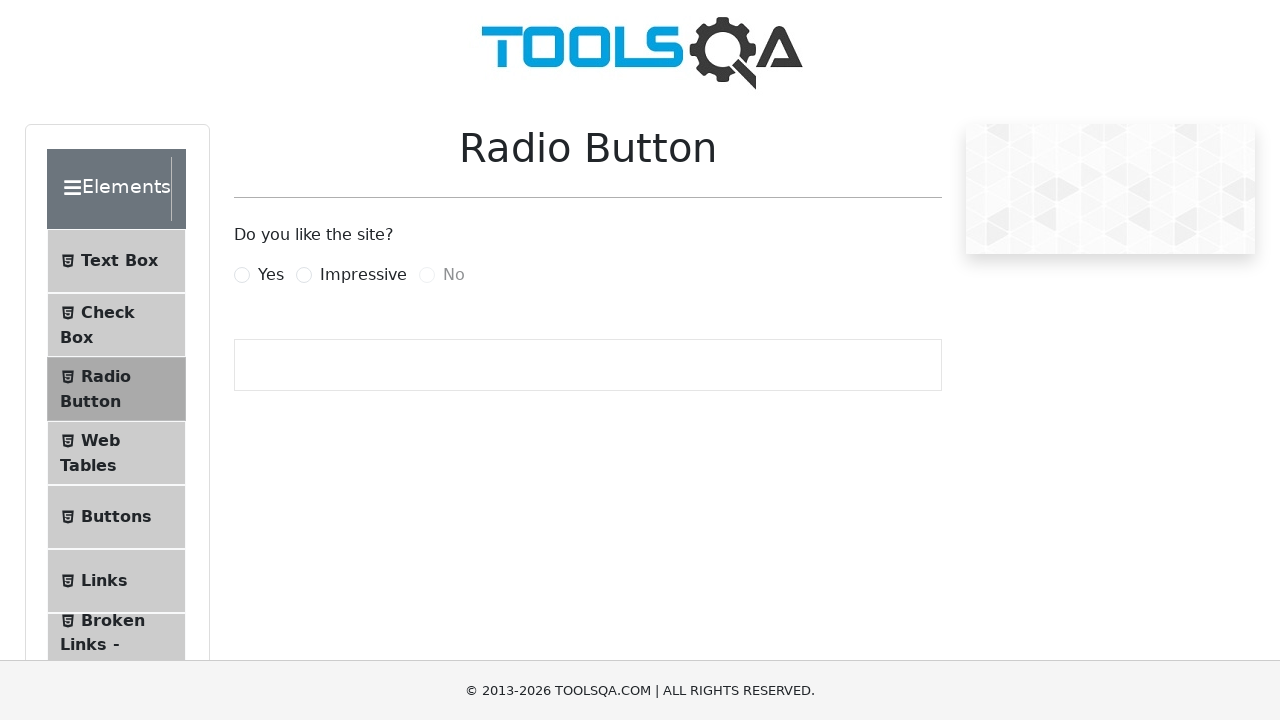

Clicked 'Yes' radio button using XPath locator strategy at (271, 275) on xpath=//input[@id='yesRadio']/following-sibling::label
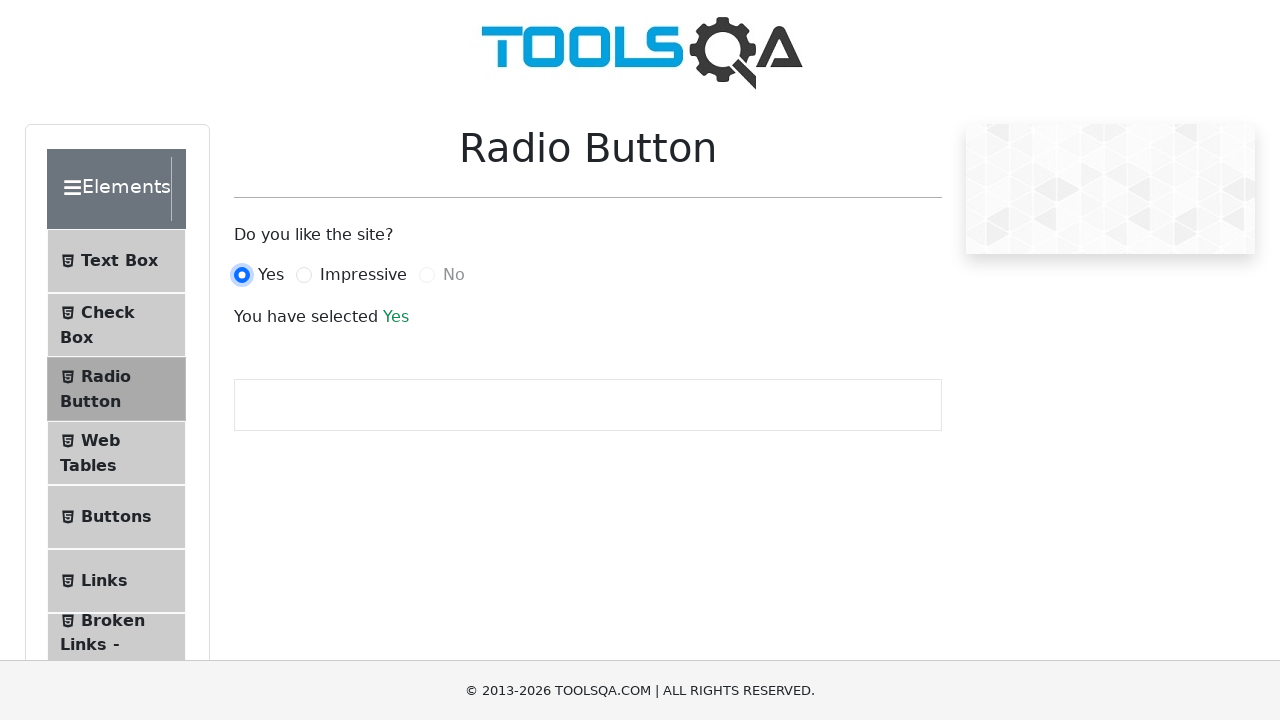

Clicked 'Yes' radio button using label with for attribute at (271, 275) on label[for='yesRadio']
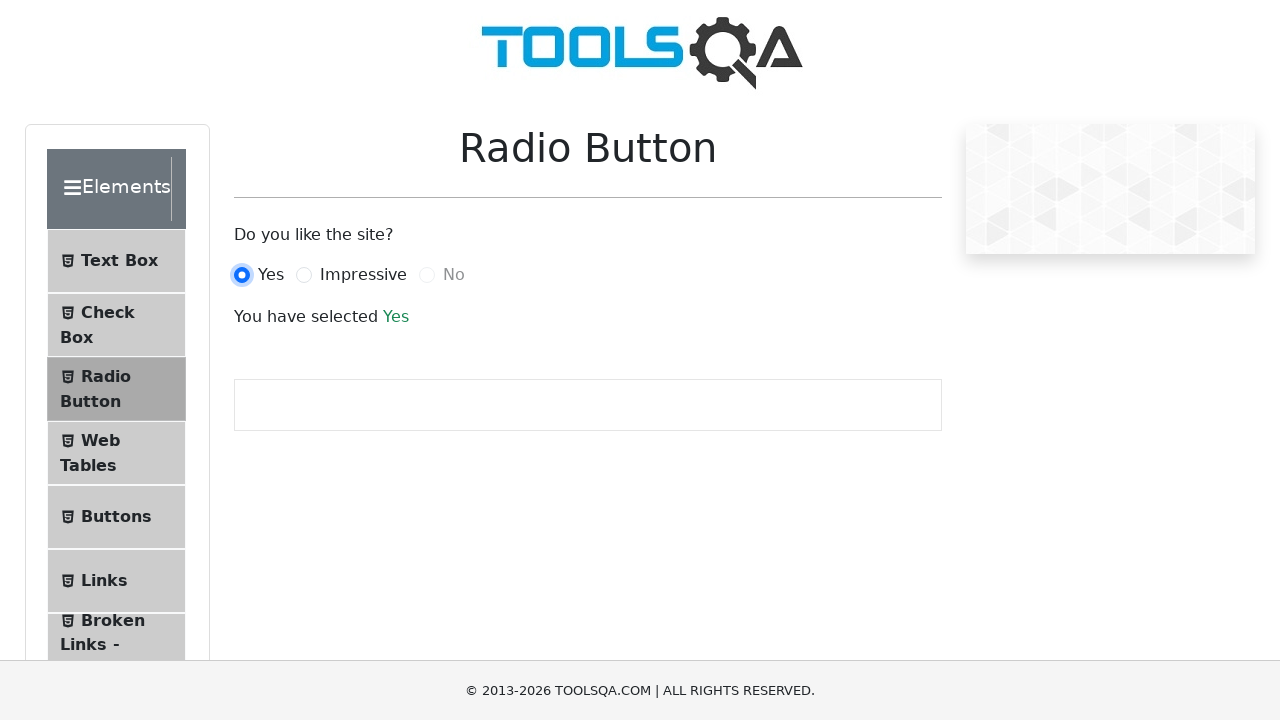

Clicked 'Yes' radio button using CSS adjacent sibling selector at (271, 275) on #yesRadio + label
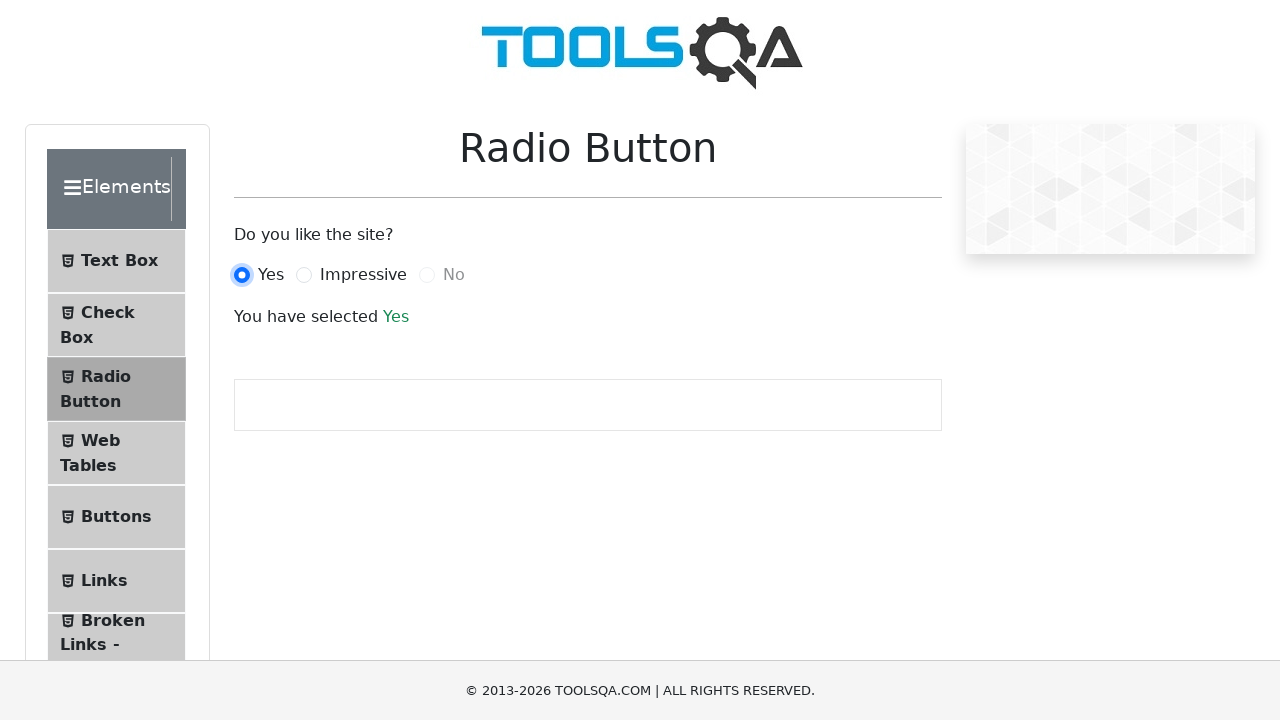

Clicked 'Impressive' radio button using text locator at (363, 275) on label:has-text('Impressive')
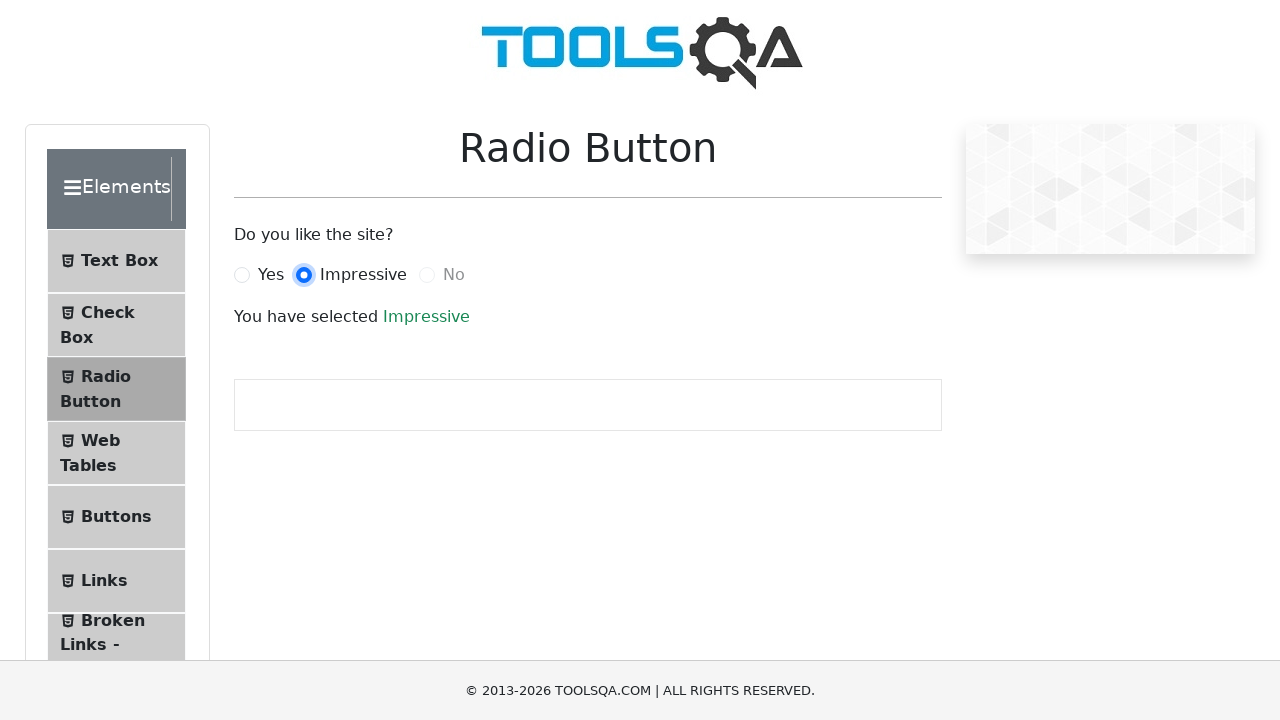

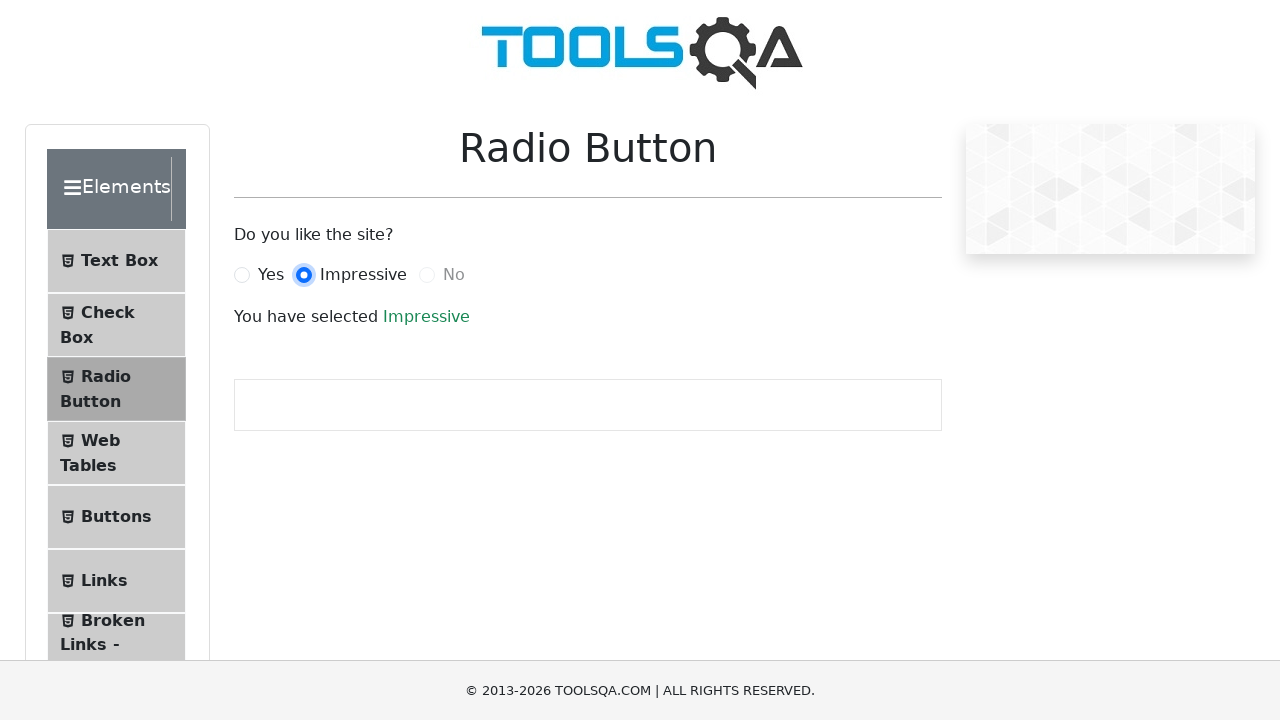